Tests table sorting functionality by clicking on the fruit column header to sort in descending order

Starting URL: https://rahulshettyacademy.com/seleniumPractise/#/offers

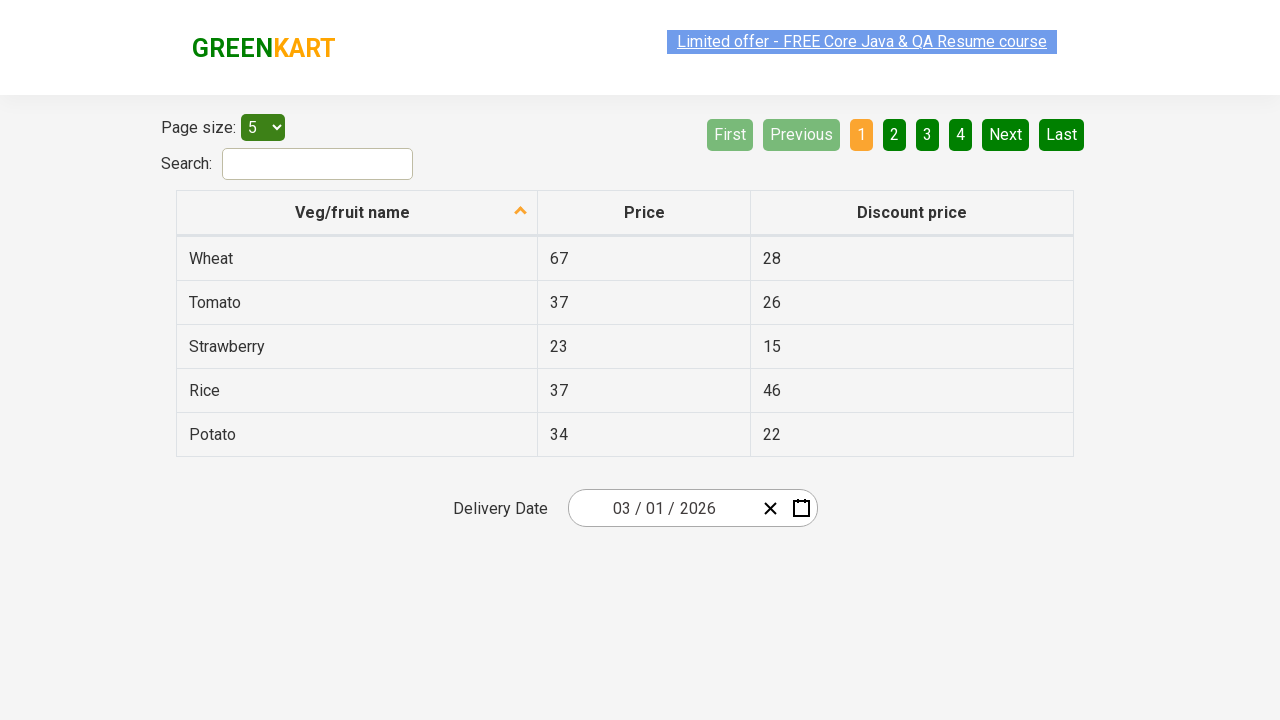

Waited for table to load - fruit column visible
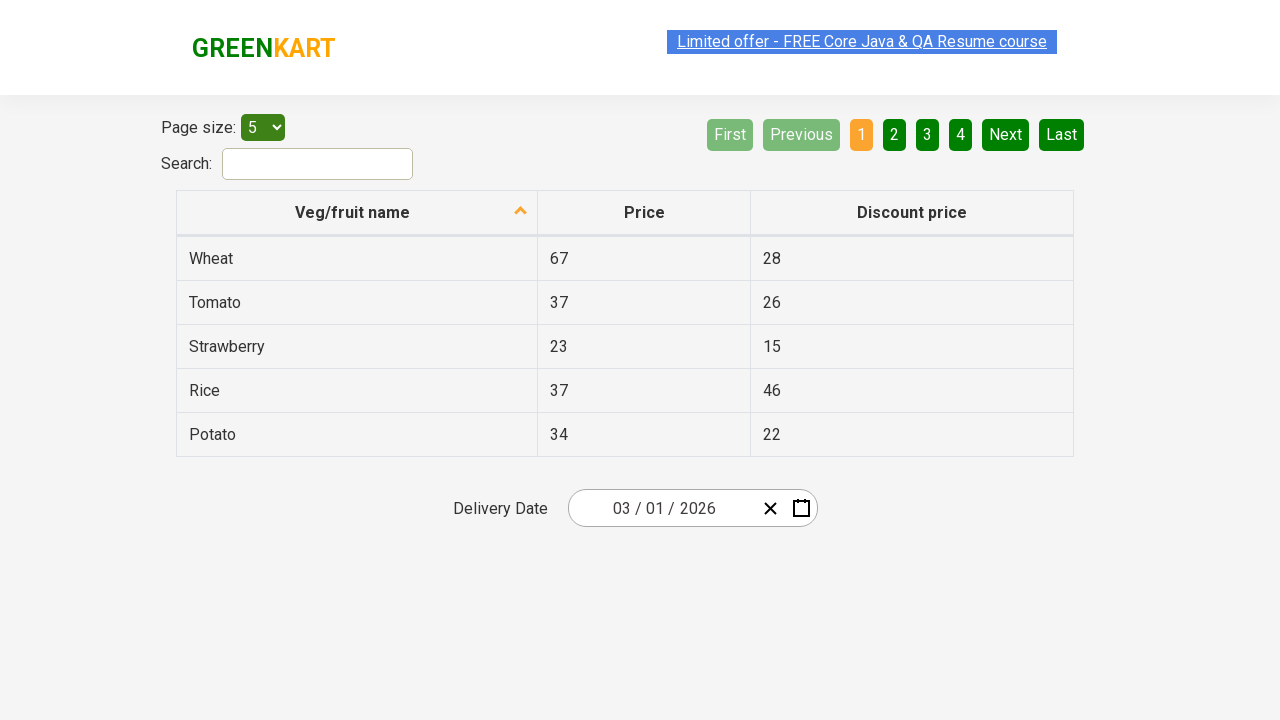

Clicked on fruit column header to sort in descending order at (644, 213) on tr th:nth-child(2)
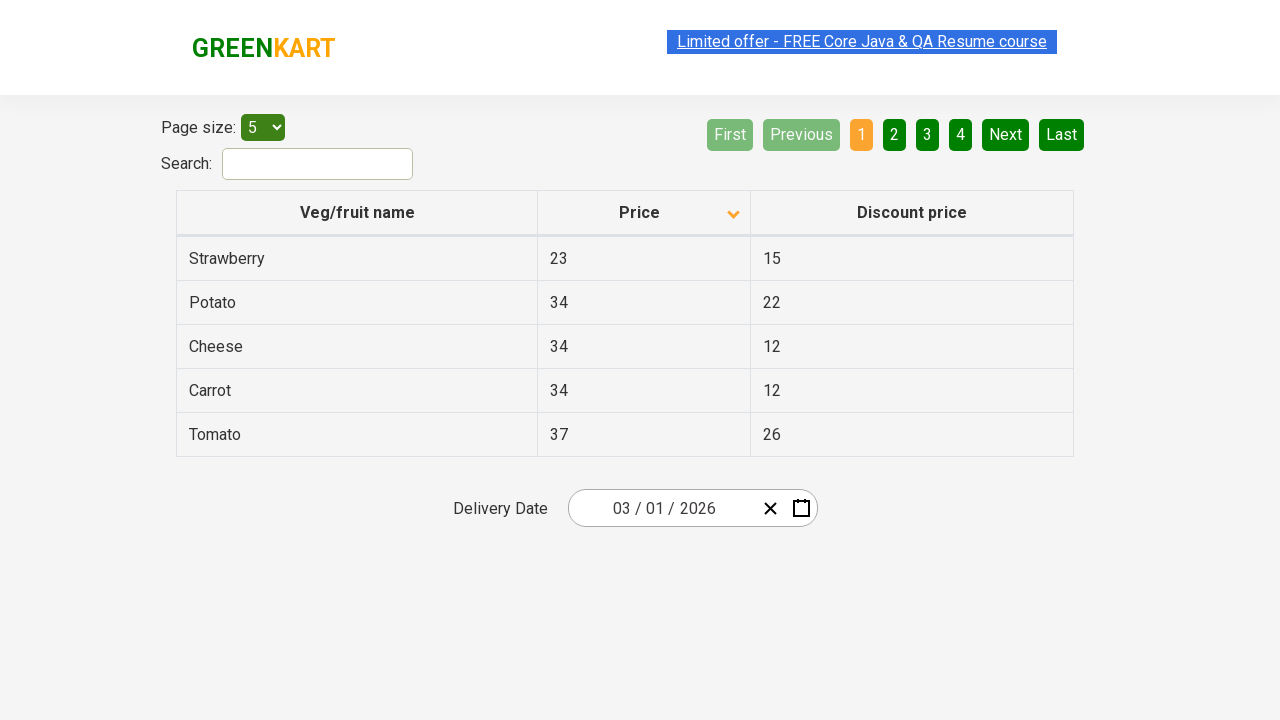

Waited 500ms for sort animation to complete
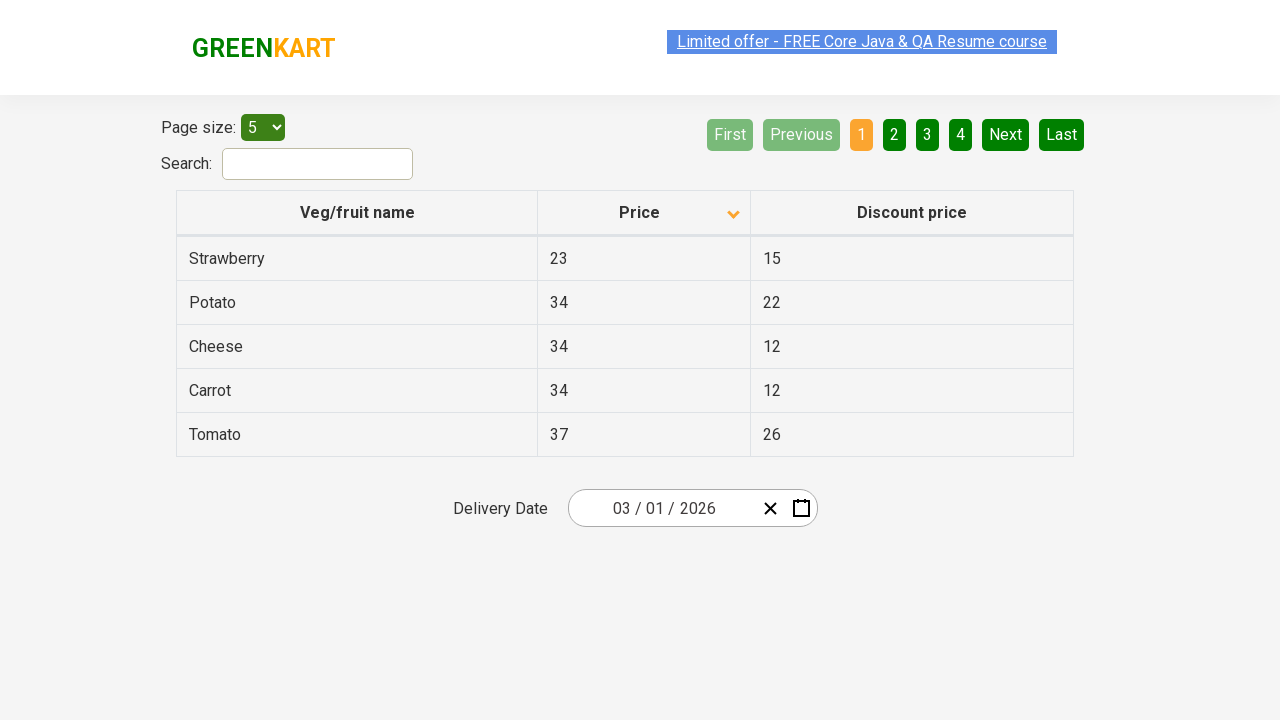

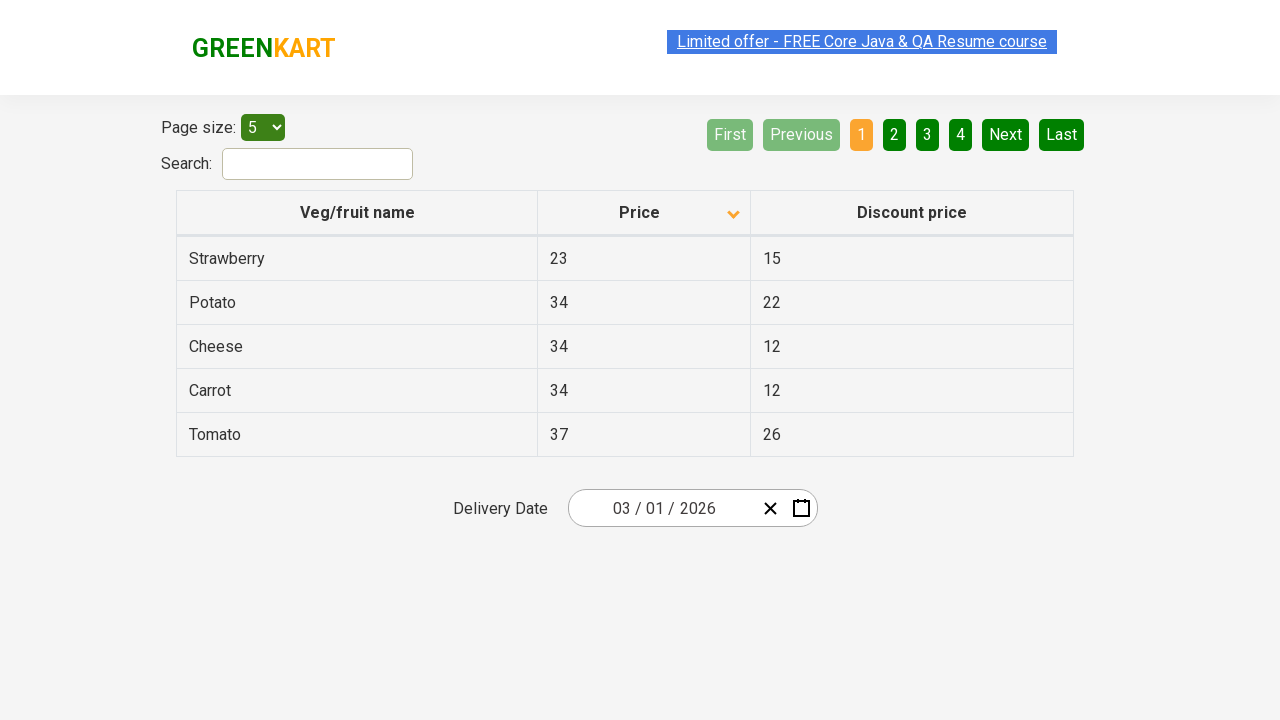